Tests mouse hover functionality by hovering over menu items to reveal nested submenus and clicking a sub-item

Starting URL: https://demoqa.com/menu

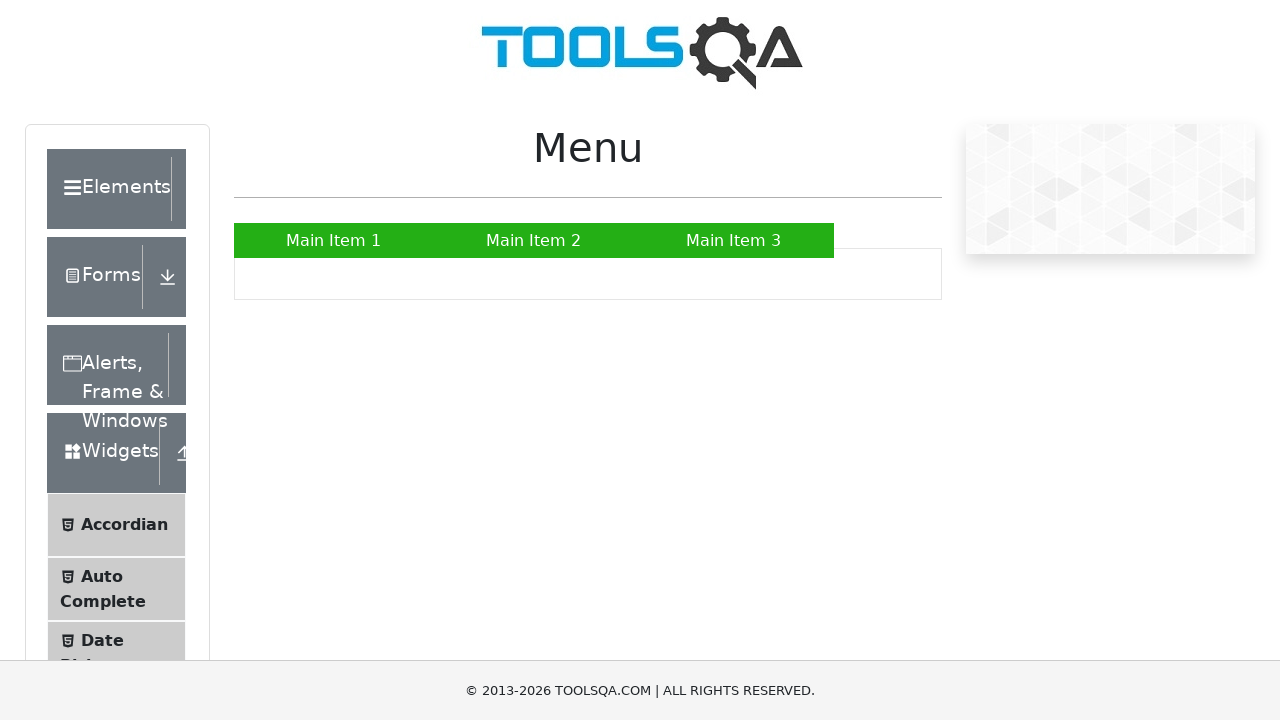

Hovered over Main Item 2 to reveal submenu at (534, 240) on internal:text="Main Item 2"i
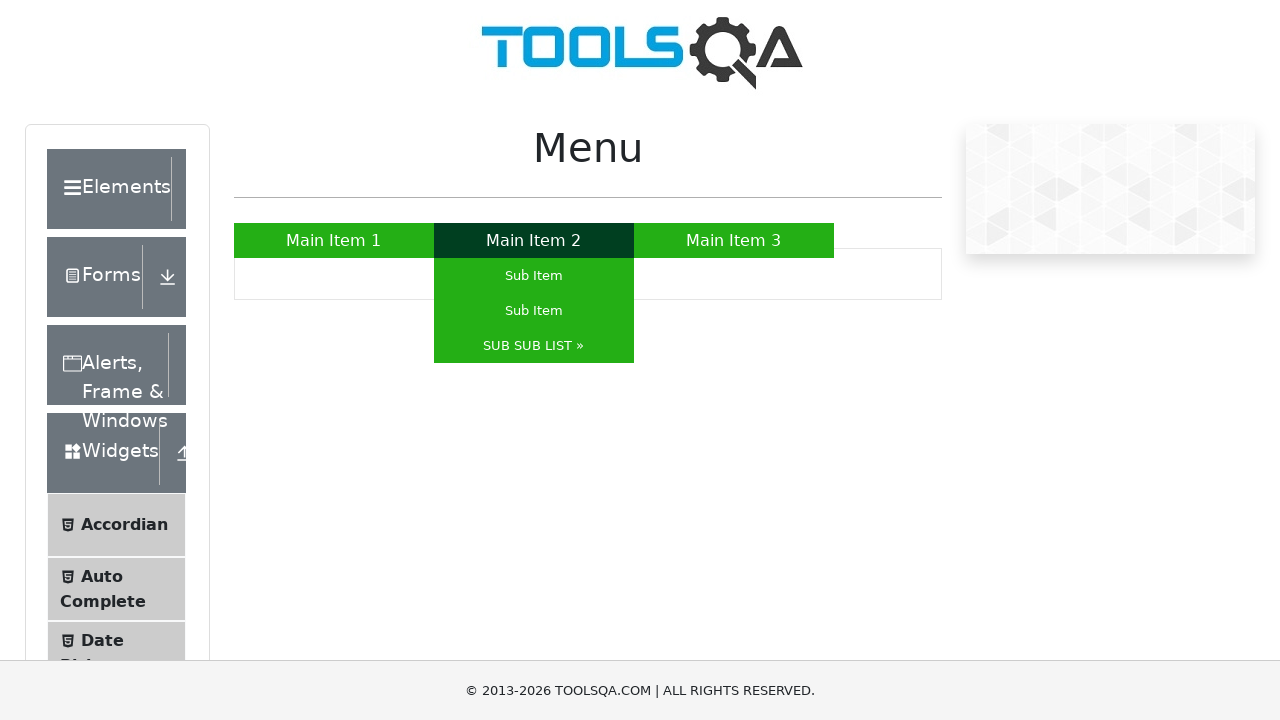

Hovered over SUB SUB LIST to reveal nested submenu at (534, 346) on internal:text="SUB SUB LIST \u00bb"i
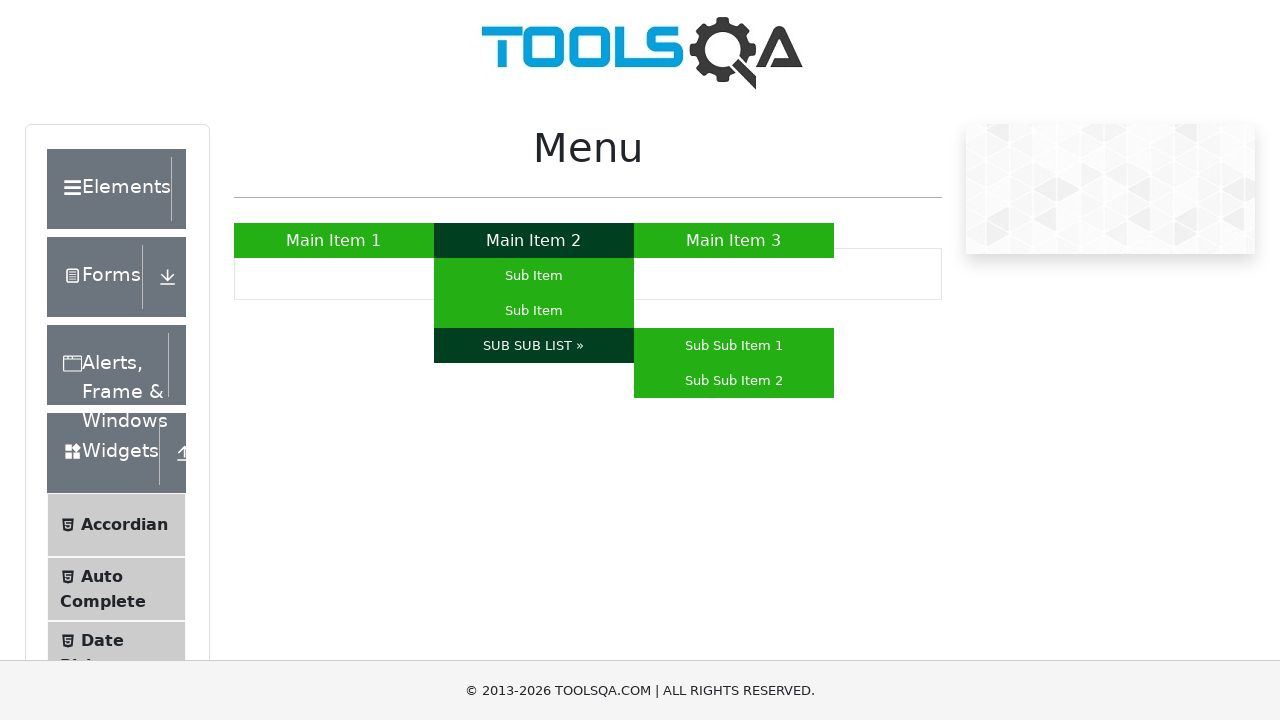

Clicked on Sub Sub Item 2 at (734, 380) on internal:text="Sub Sub Item 2"i
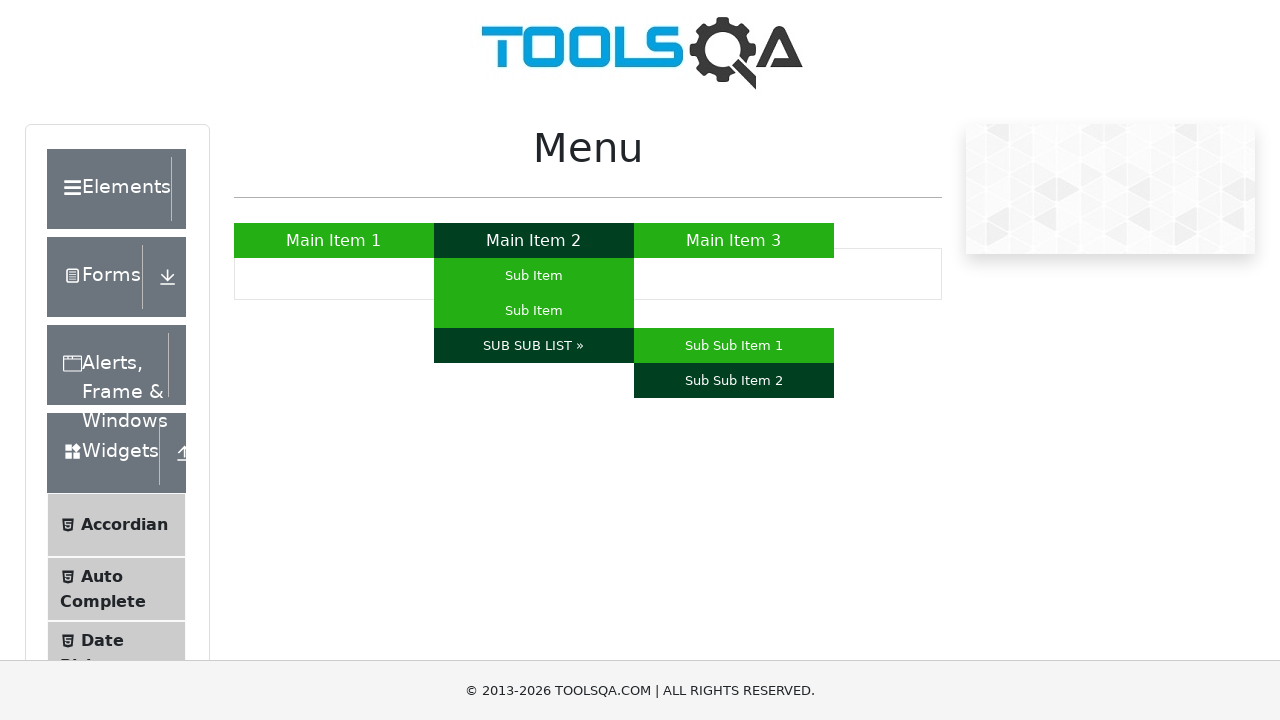

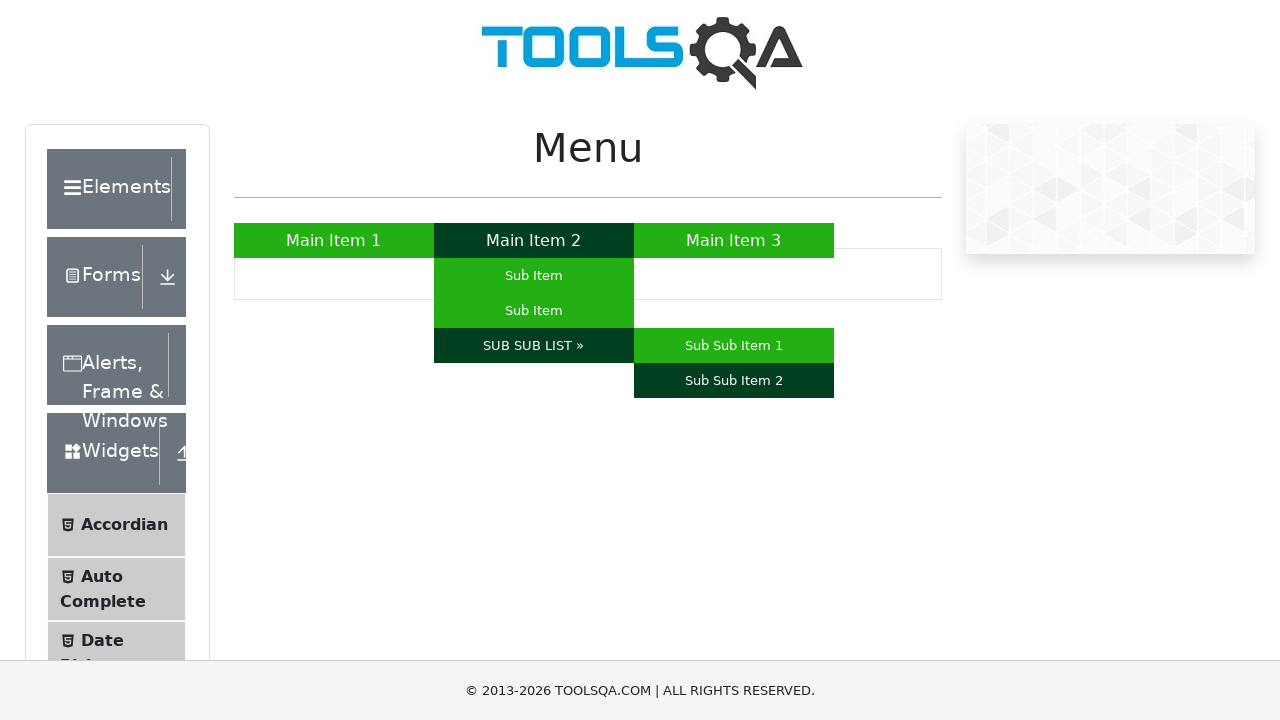